Tests state dropdown selection by selecting multiple states (Illinois, Virginia, California) and verifying the final selected option is California.

Starting URL: https://practice.cydeo.com/dropdown

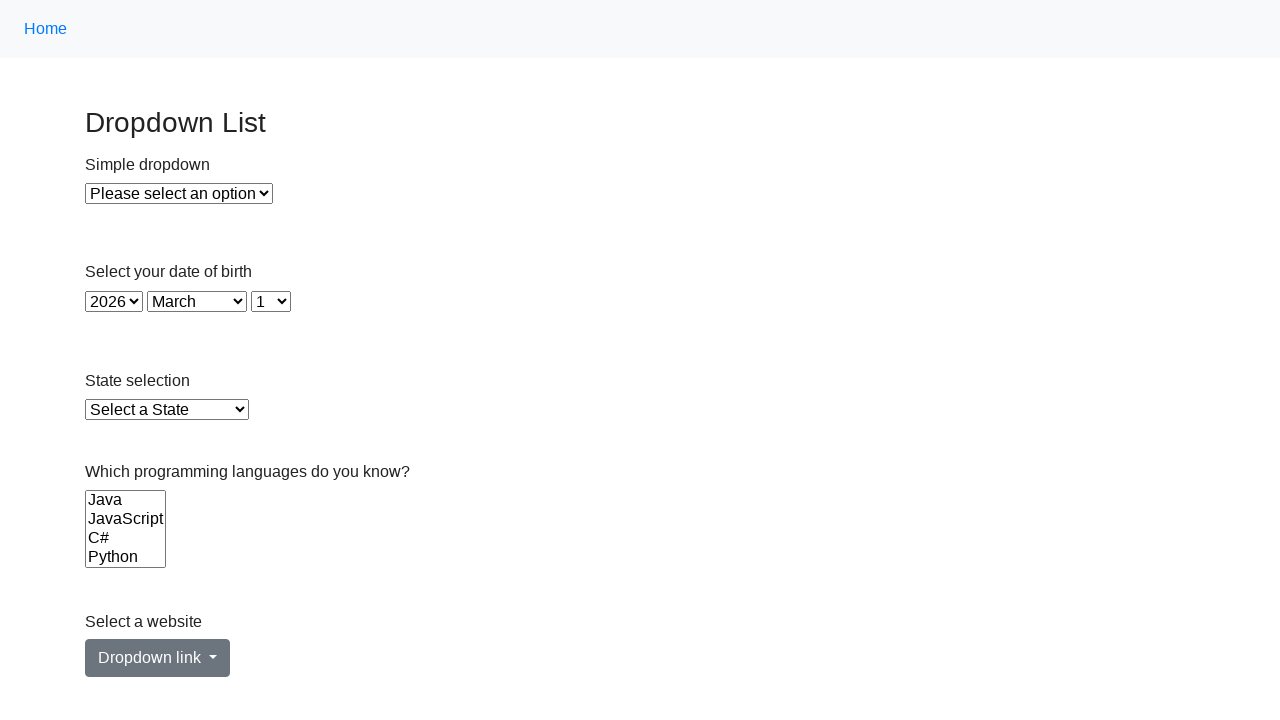

Selected Illinois from state dropdown on select#state
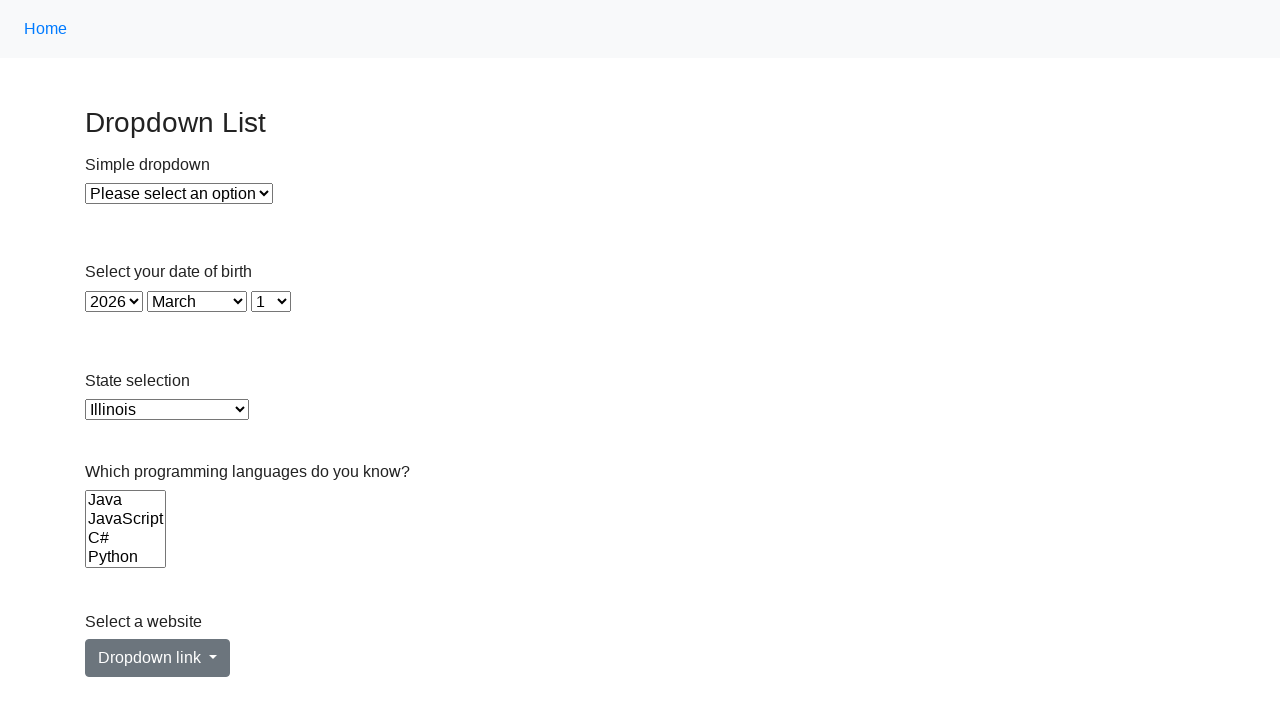

Selected Virginia from state dropdown on select#state
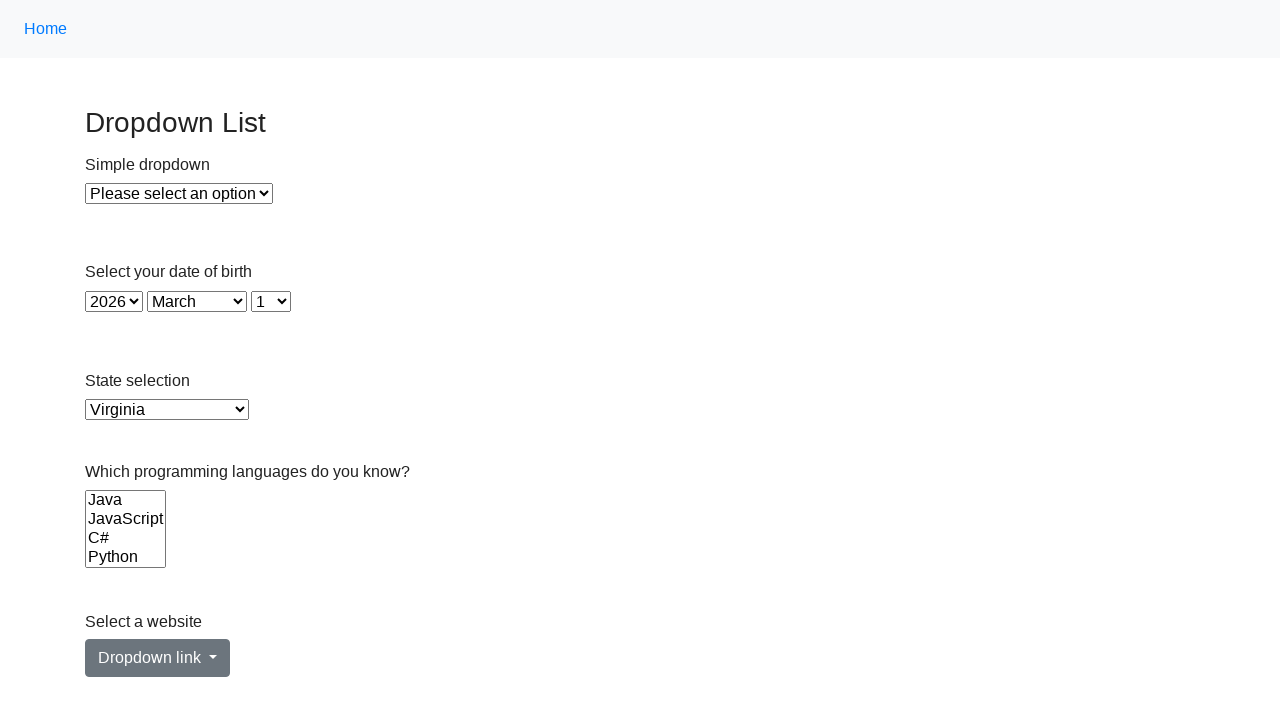

Selected California from state dropdown by index on select#state
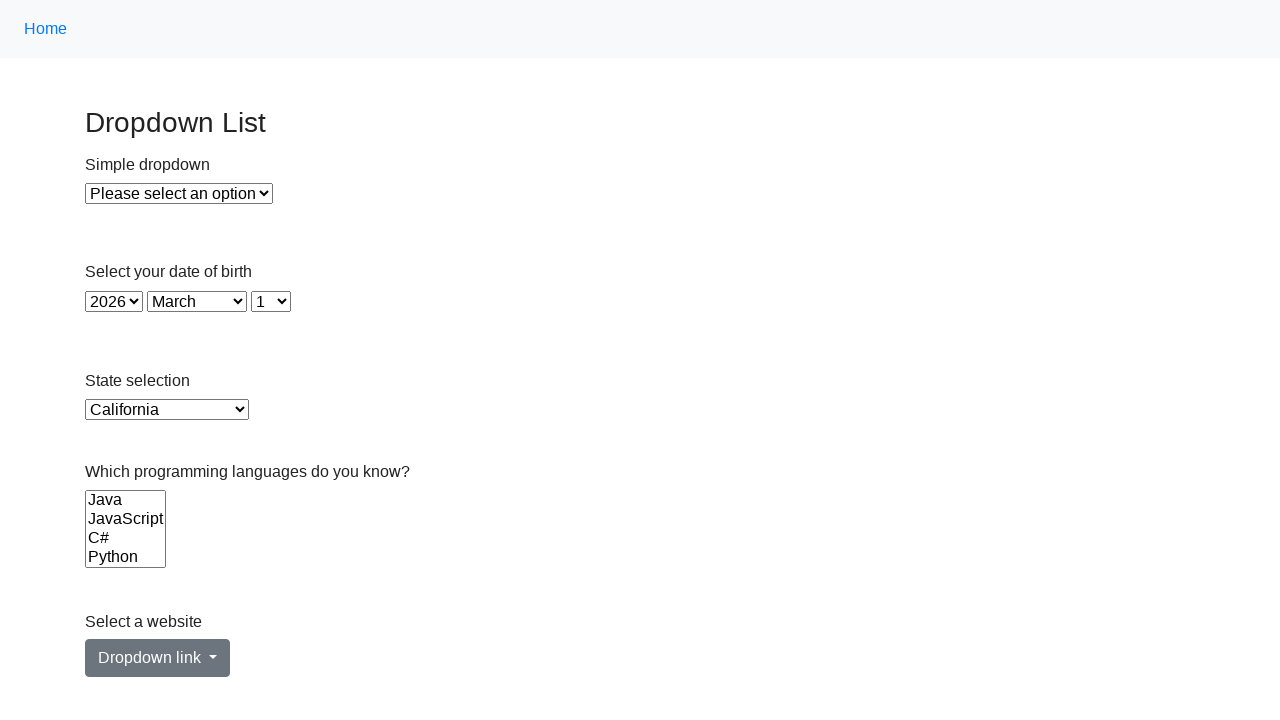

Retrieved selected option value
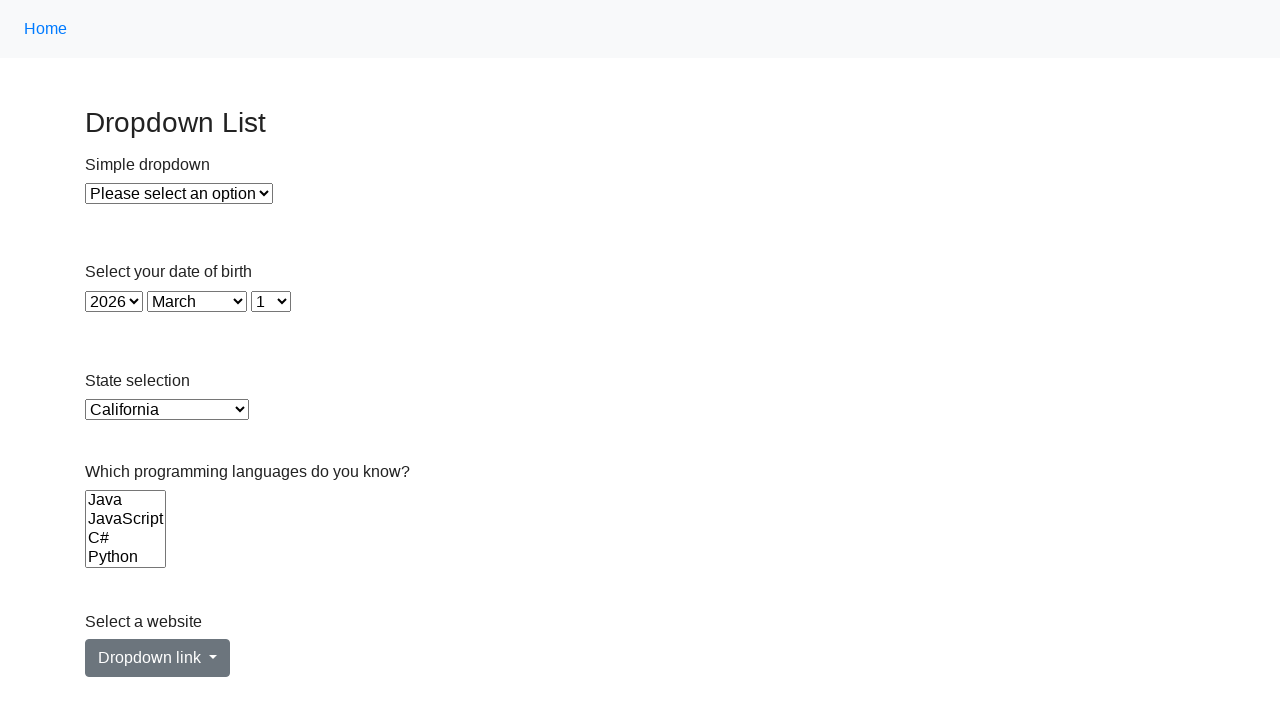

Verified California is the selected option
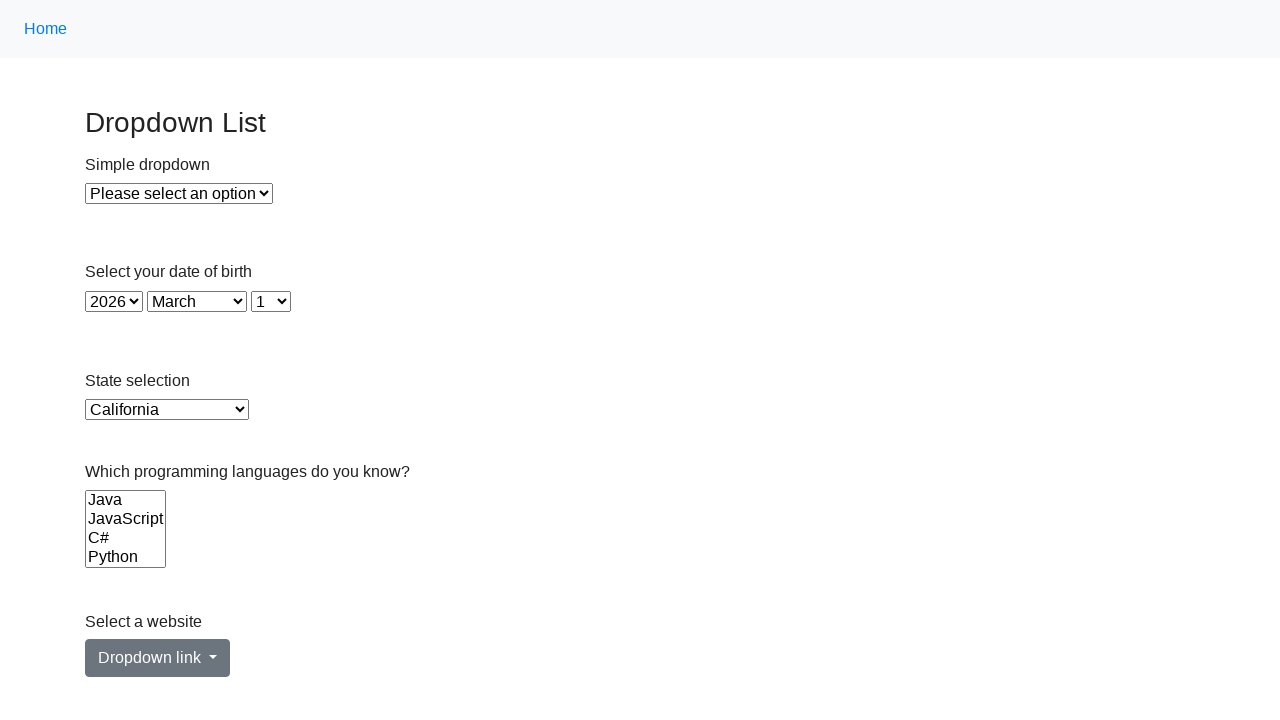

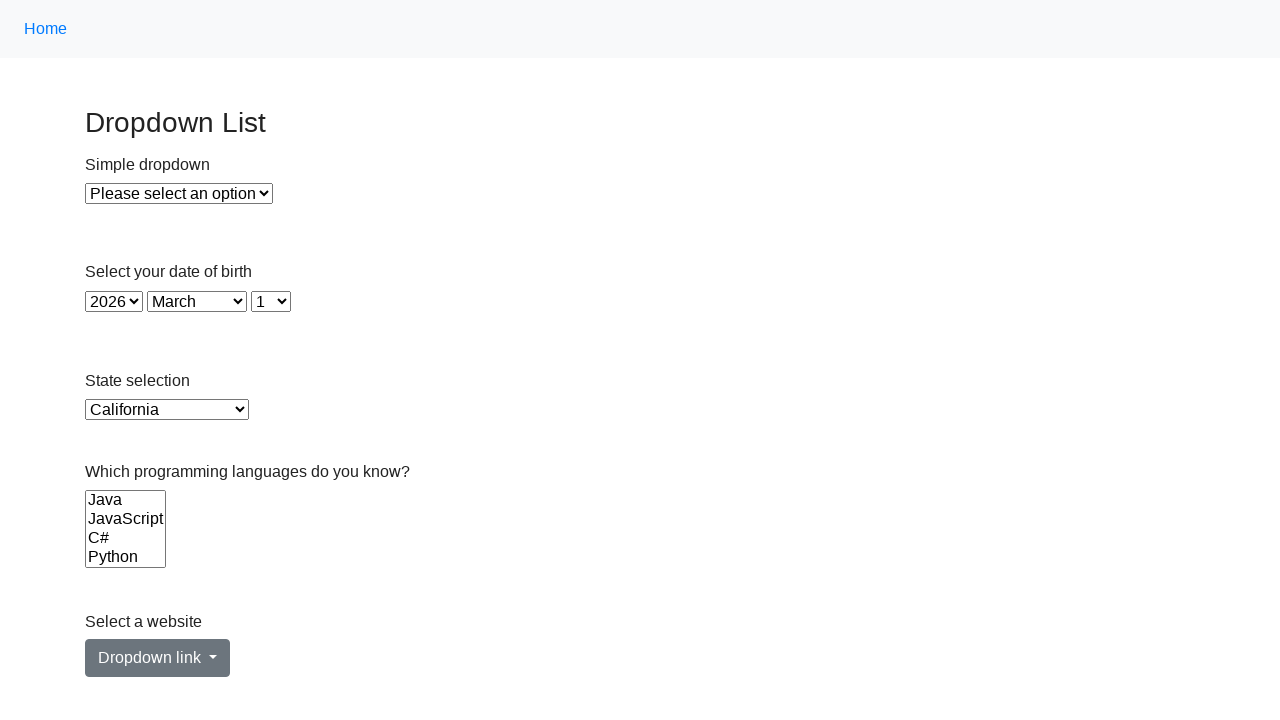